Tests dropdown functionality by selecting "Two" from a dropdown menu and verifying the selection was successful

Starting URL: https://www.selenium.dev/selenium/web/web-form.html

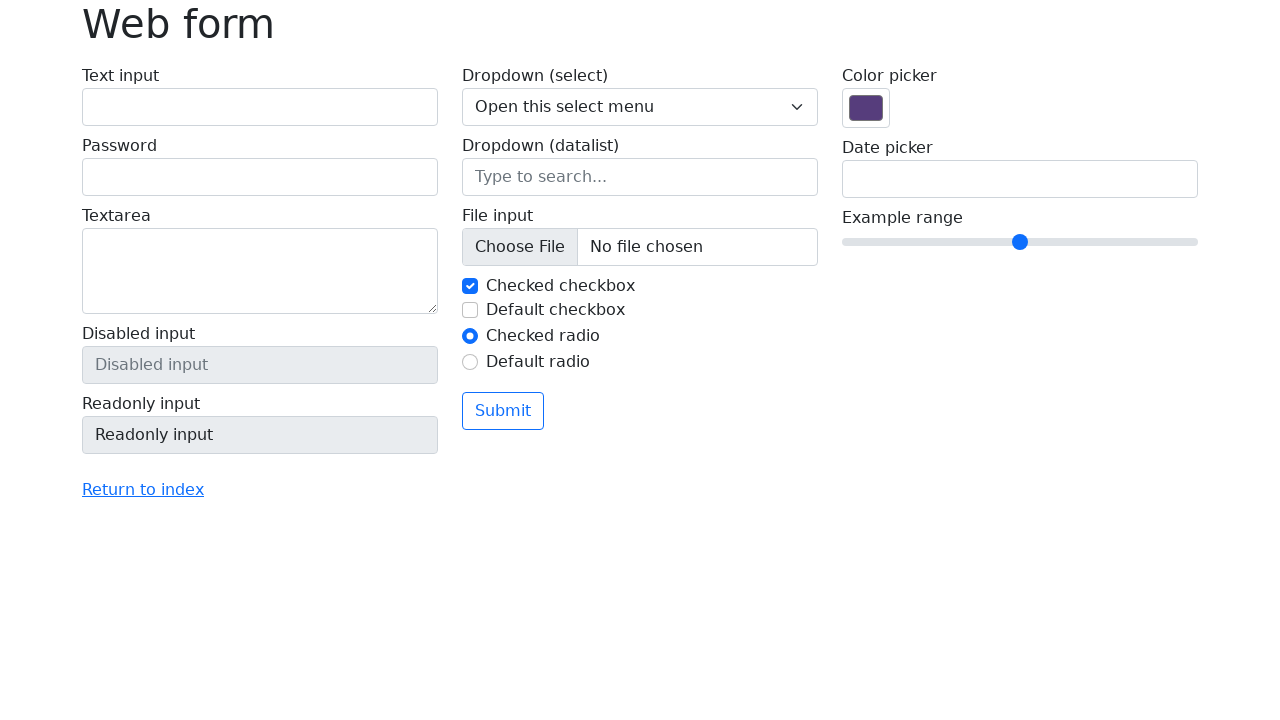

Selected 'Two' from dropdown menu on select[name='my-select']
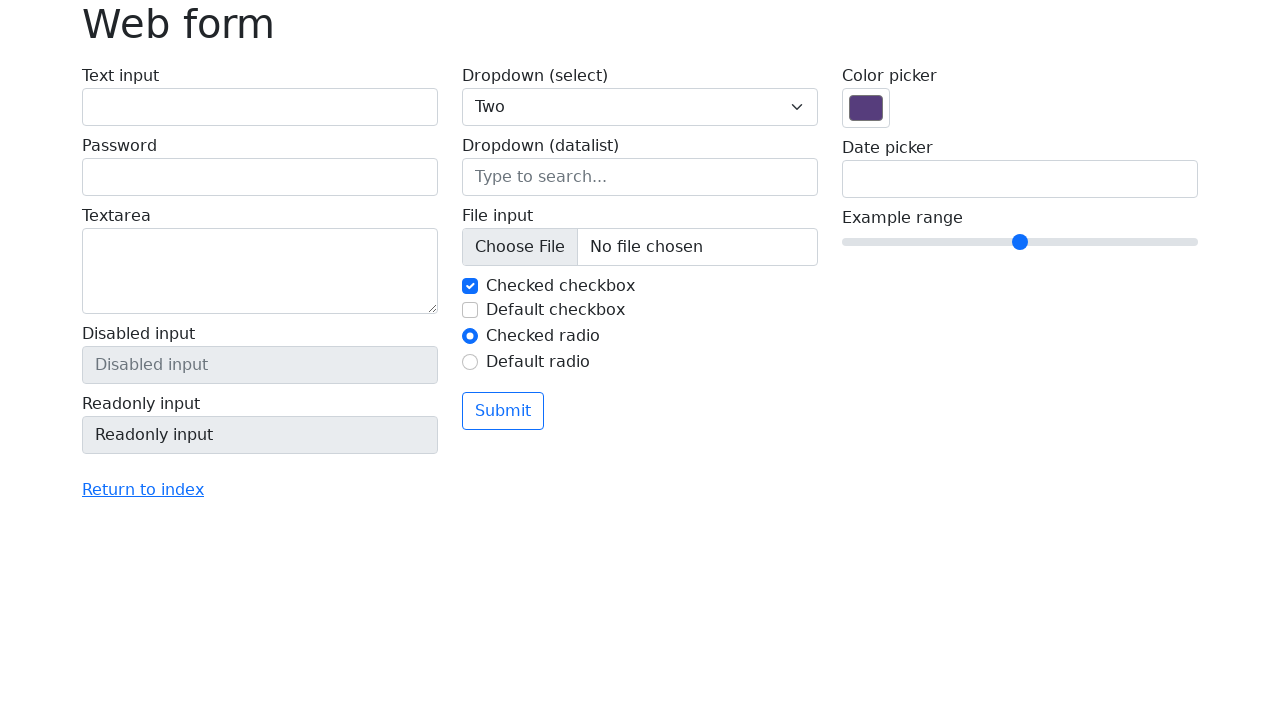

Retrieved selected dropdown value
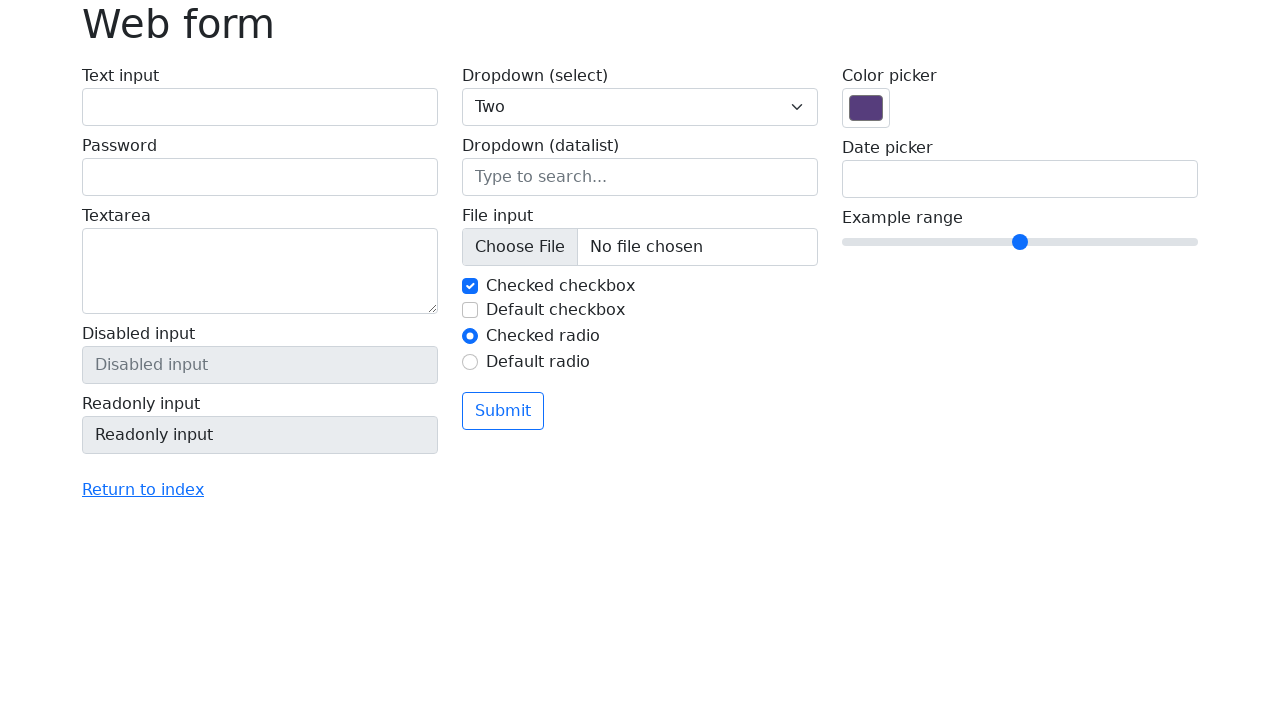

Verified dropdown selection was successful - value is '2'
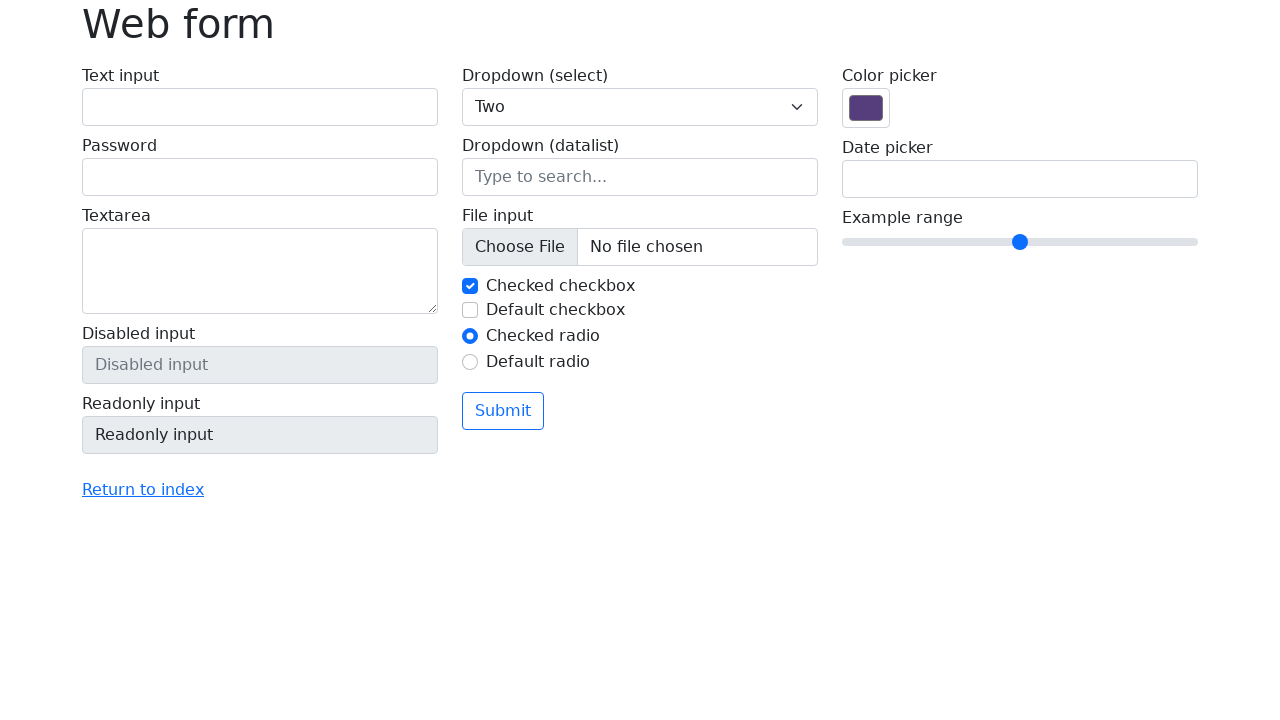

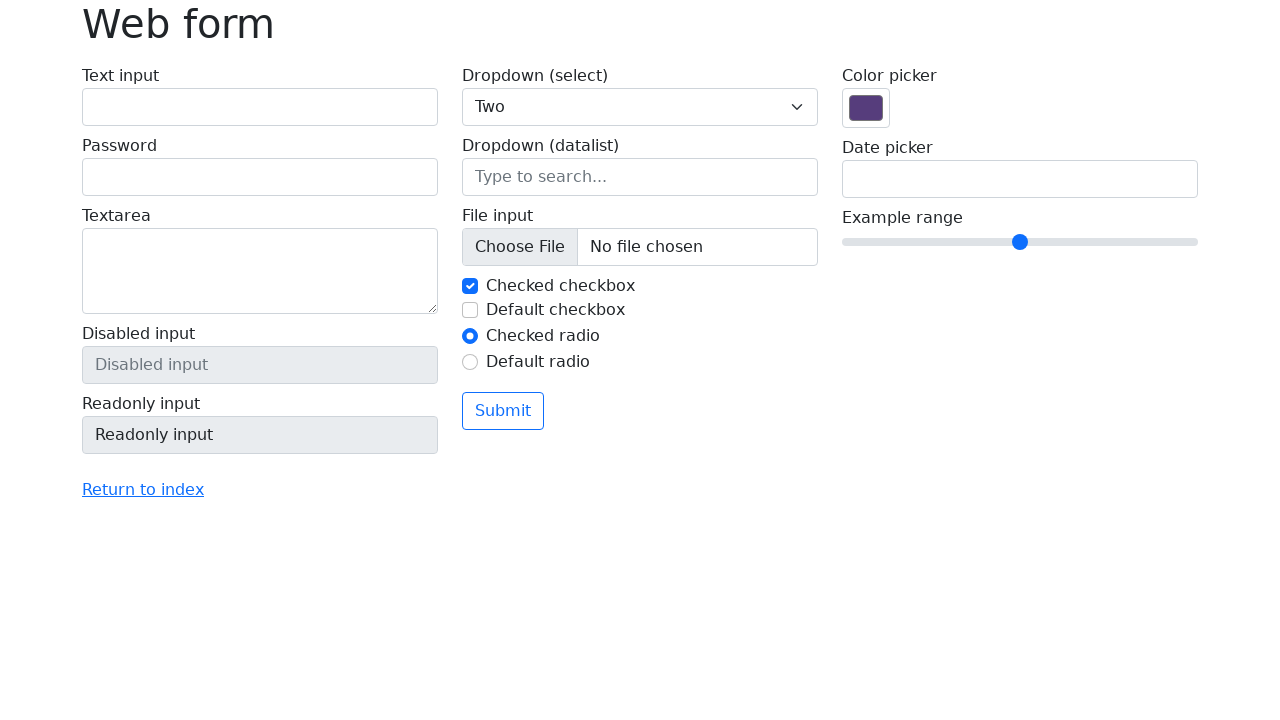